Tests waiting for an element to be displayed and then entering text into a textarea

Starting URL: https://testautomationpractice.blogspot.com/

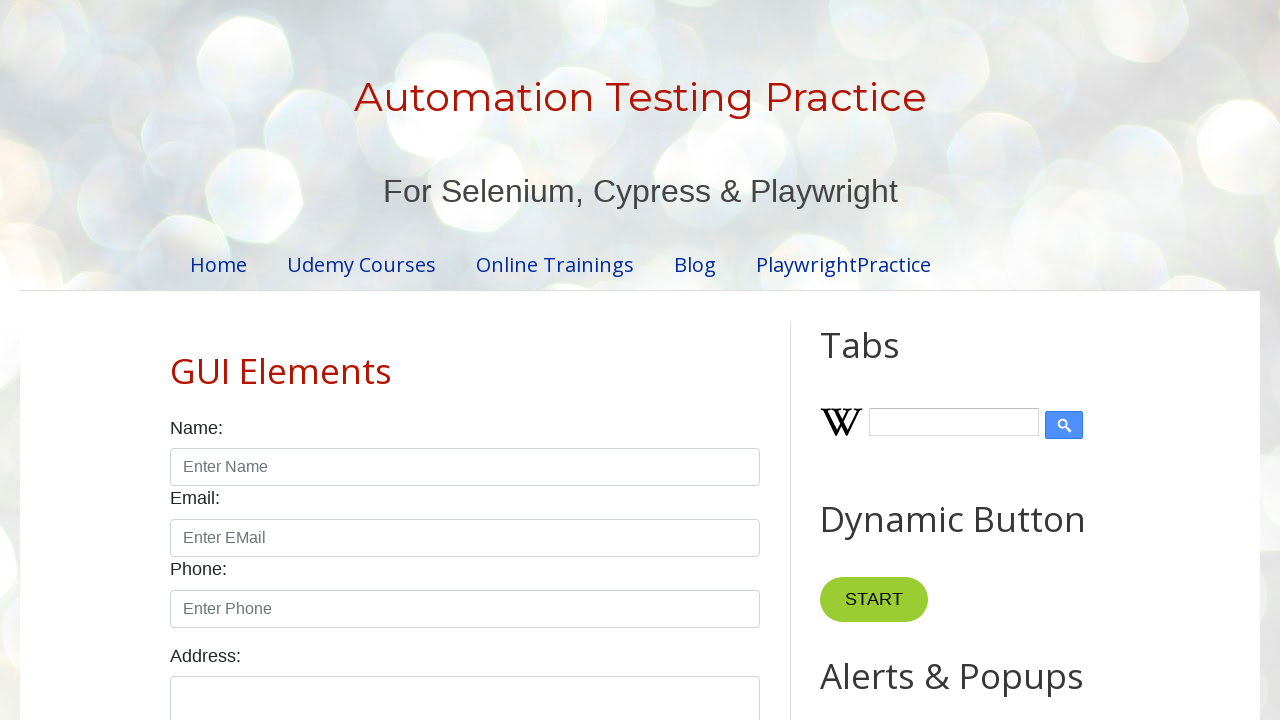

Waited for textarea element to be visible
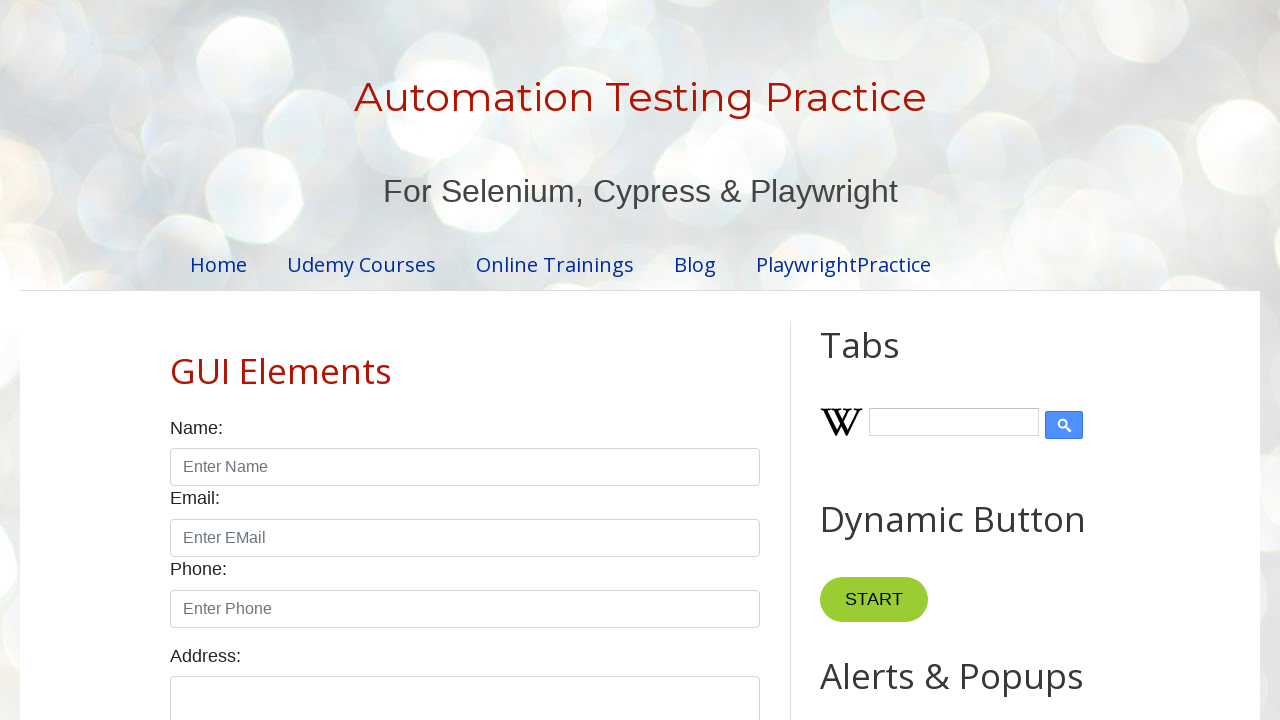

Filled textarea with address '123 Main Street' on #textarea
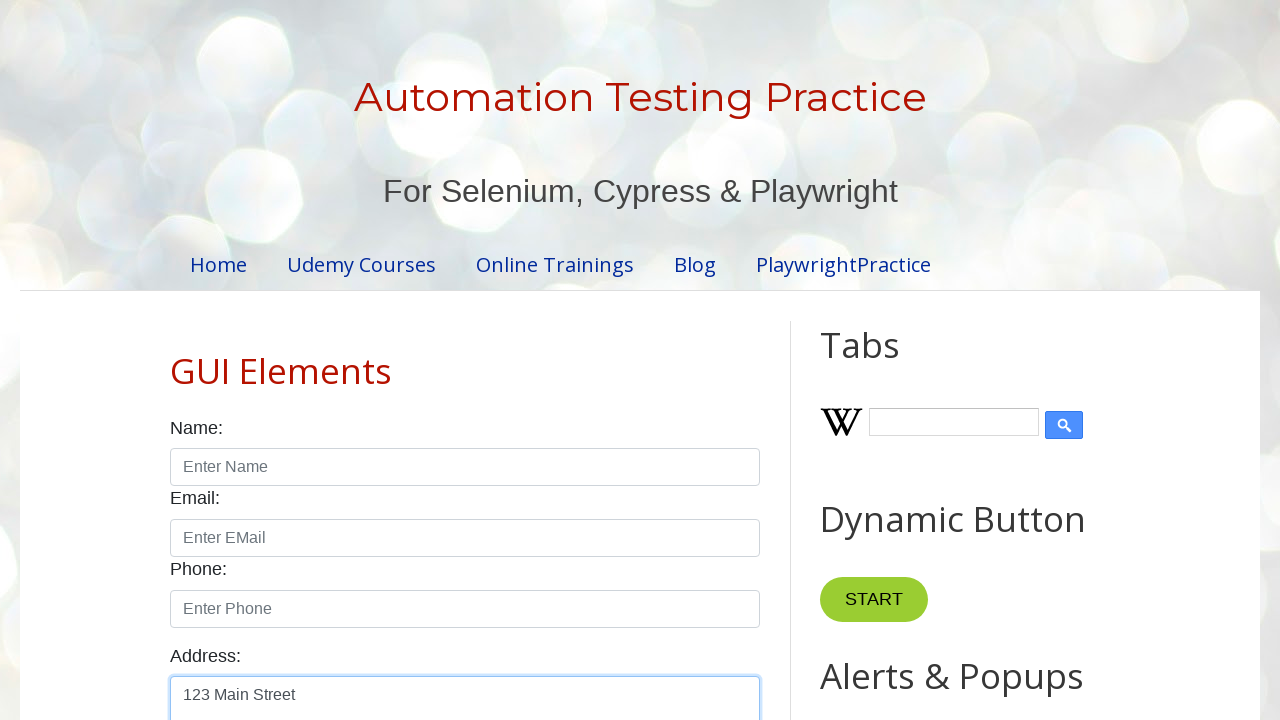

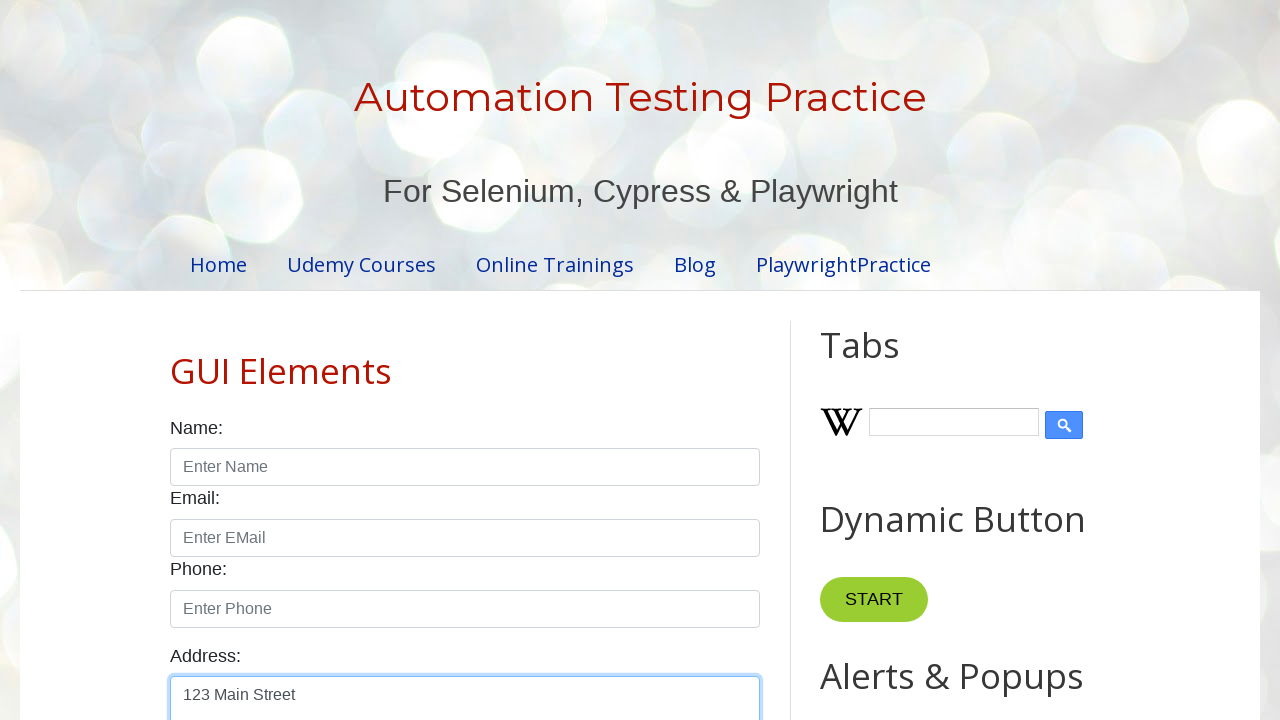